Tests checkbox interactions by clicking checkboxes and verifying selection state

Starting URL: https://the-internet.herokuapp.com/

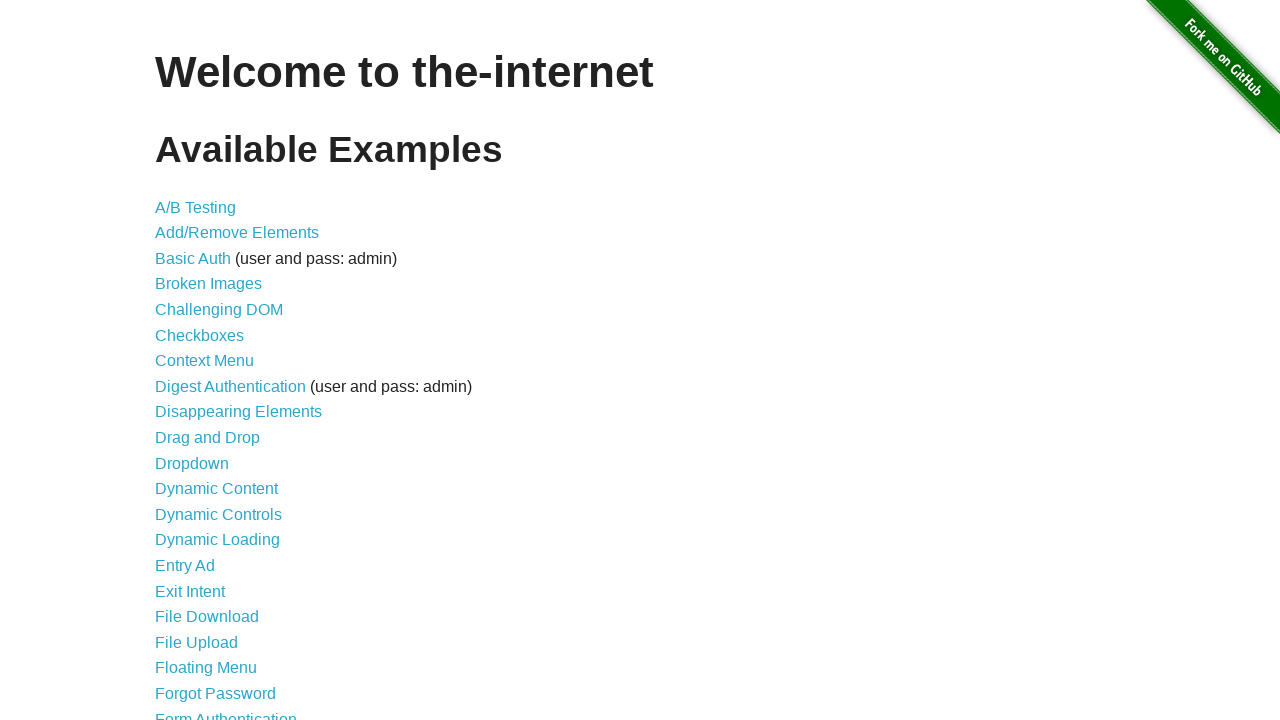

Clicked on Checkboxes link to navigate to checkbox test page at (200, 335) on xpath=//a[contains(text(),'Checkboxes')]
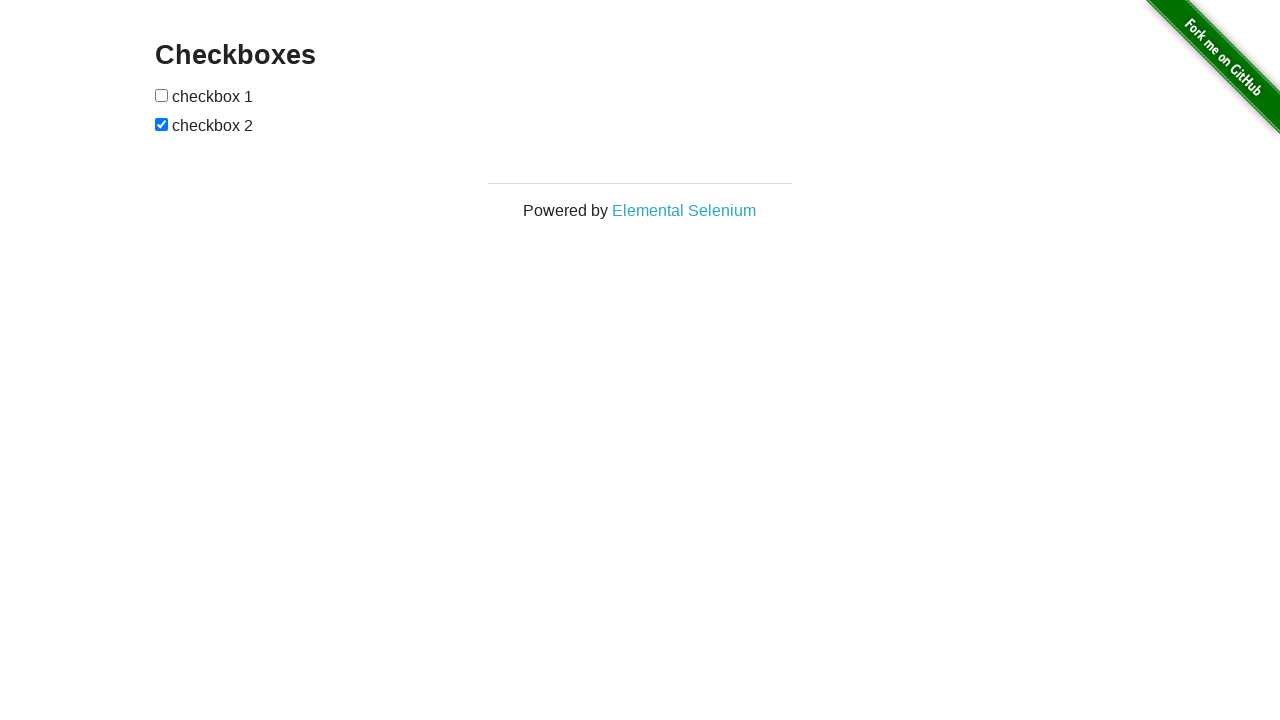

Clicked first checkbox to toggle its selection state at (162, 95) on xpath=//form[@id='checkboxes']/input[1]
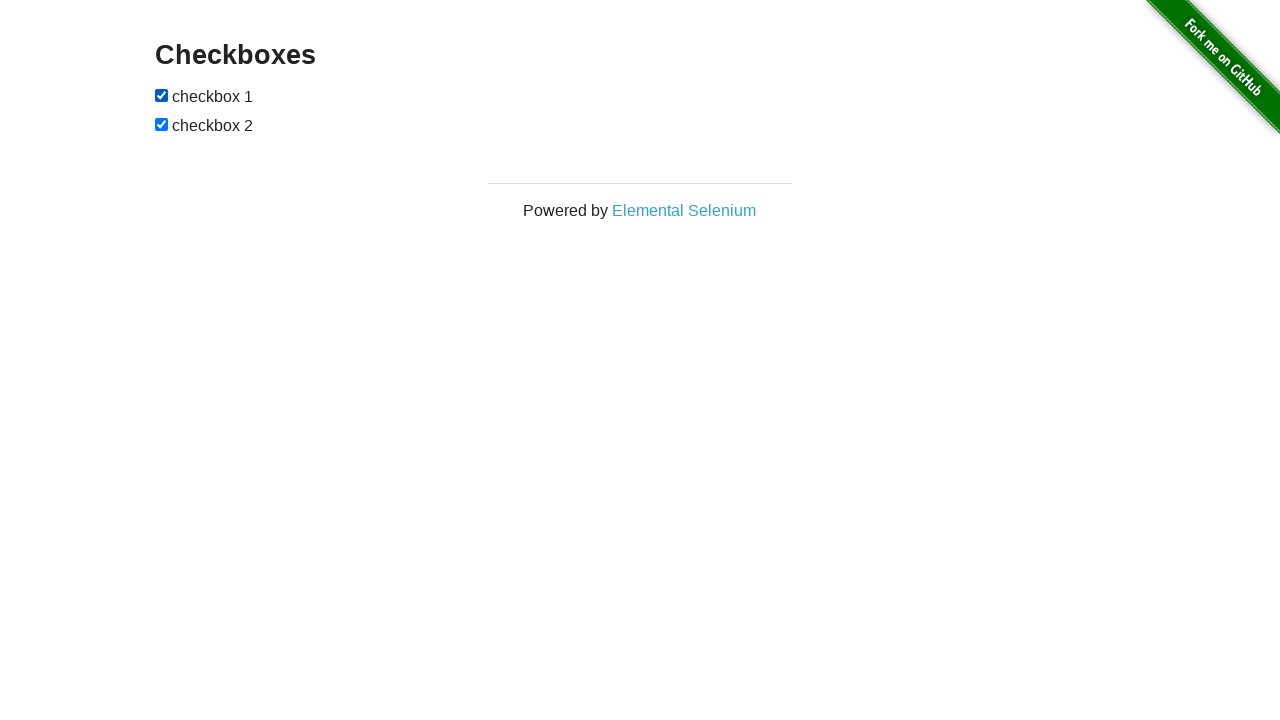

Verified that second checkbox is currently selected
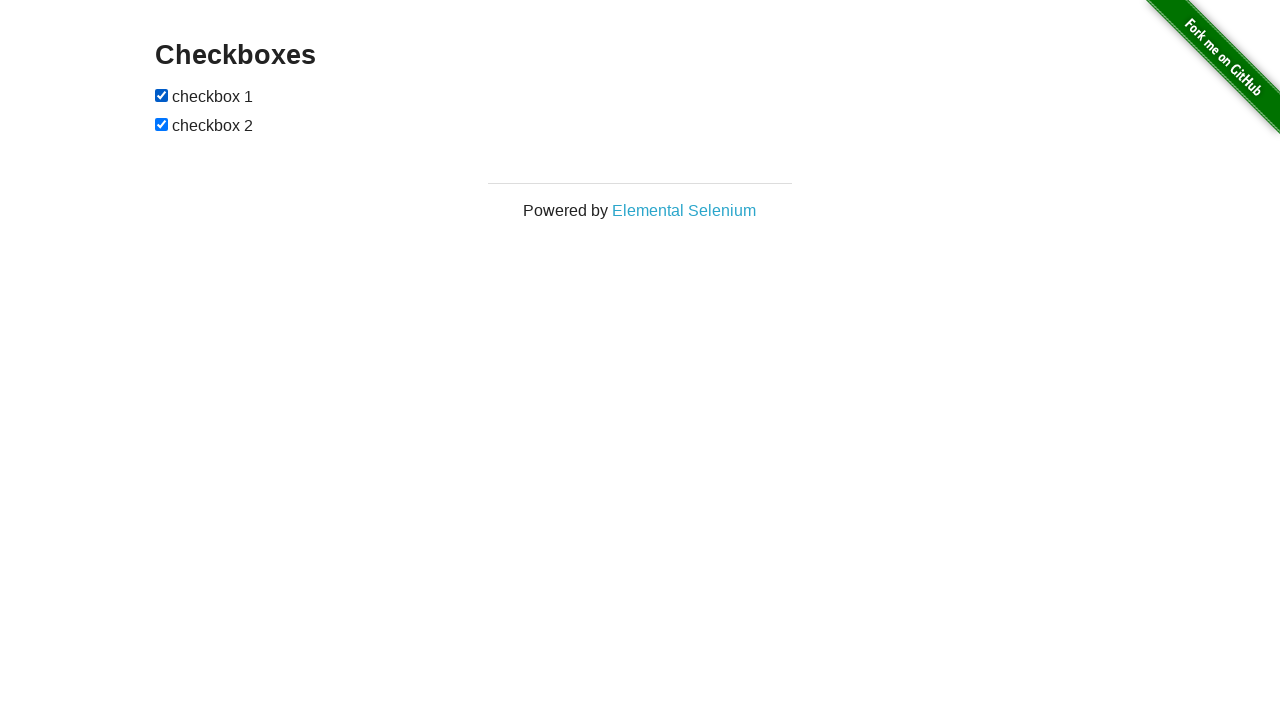

Clicked second checkbox to unselect it at (162, 124) on xpath=//form[@id='checkboxes']/input[2]
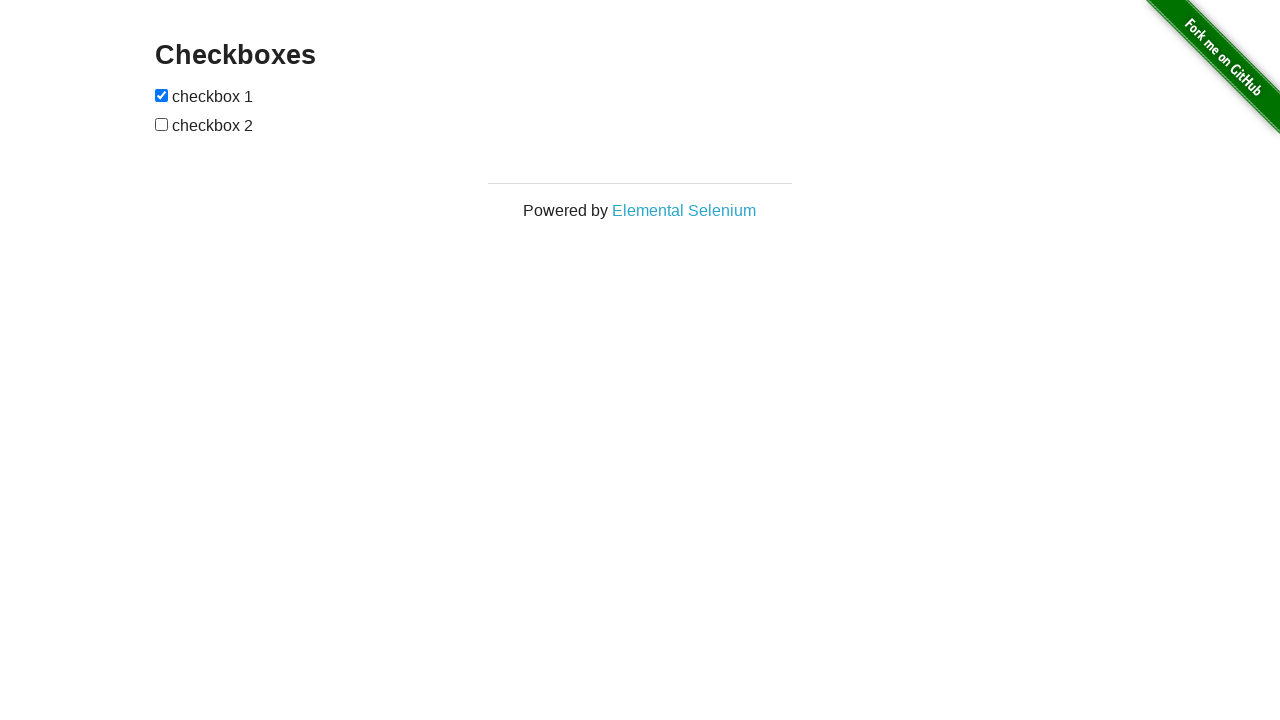

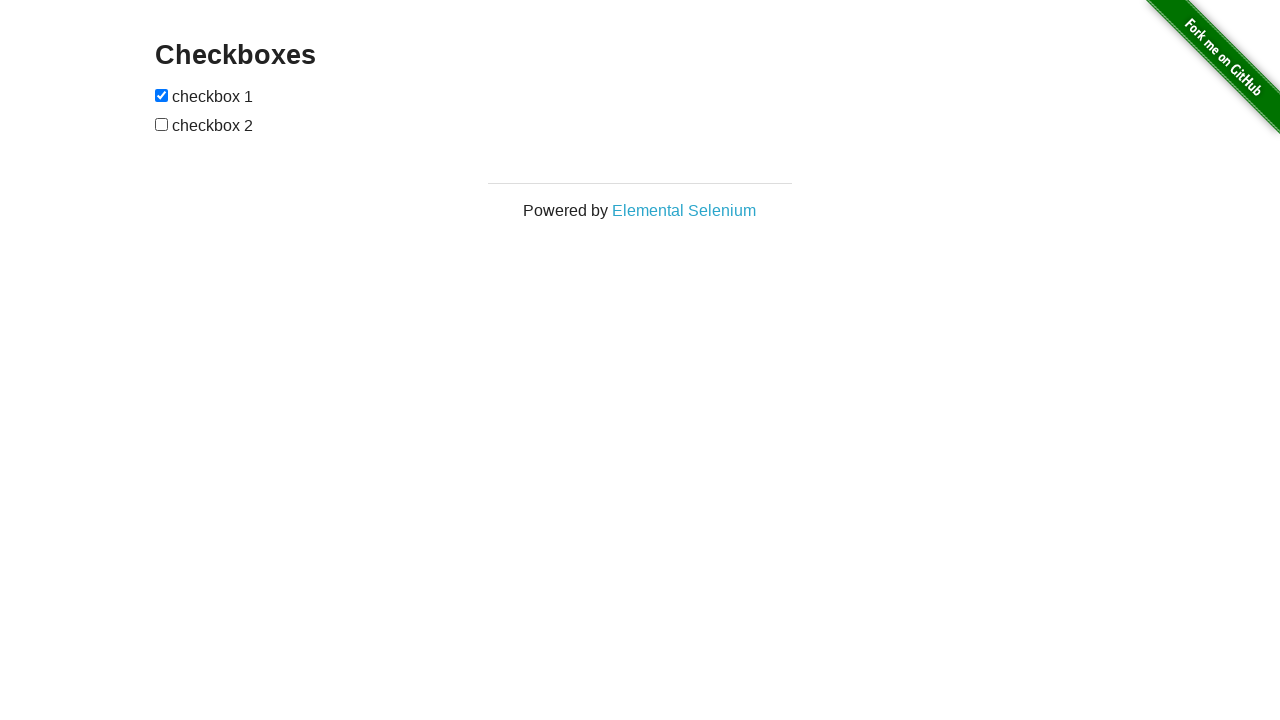